Tests filtering to display only active items, completed items, all items, and back button navigation

Starting URL: https://demo.playwright.dev/todomvc

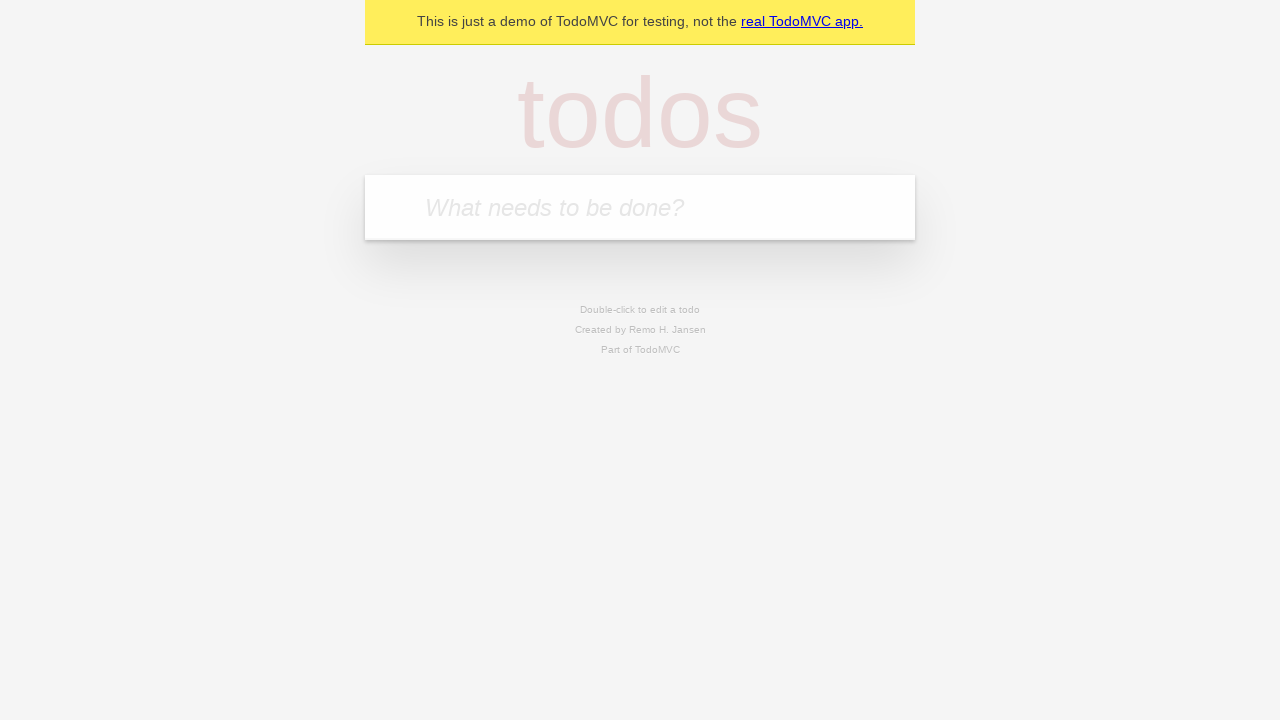

Filled input field with first todo 'buy some cheese' on internal:attr=[placeholder="What needs to be done?"i]
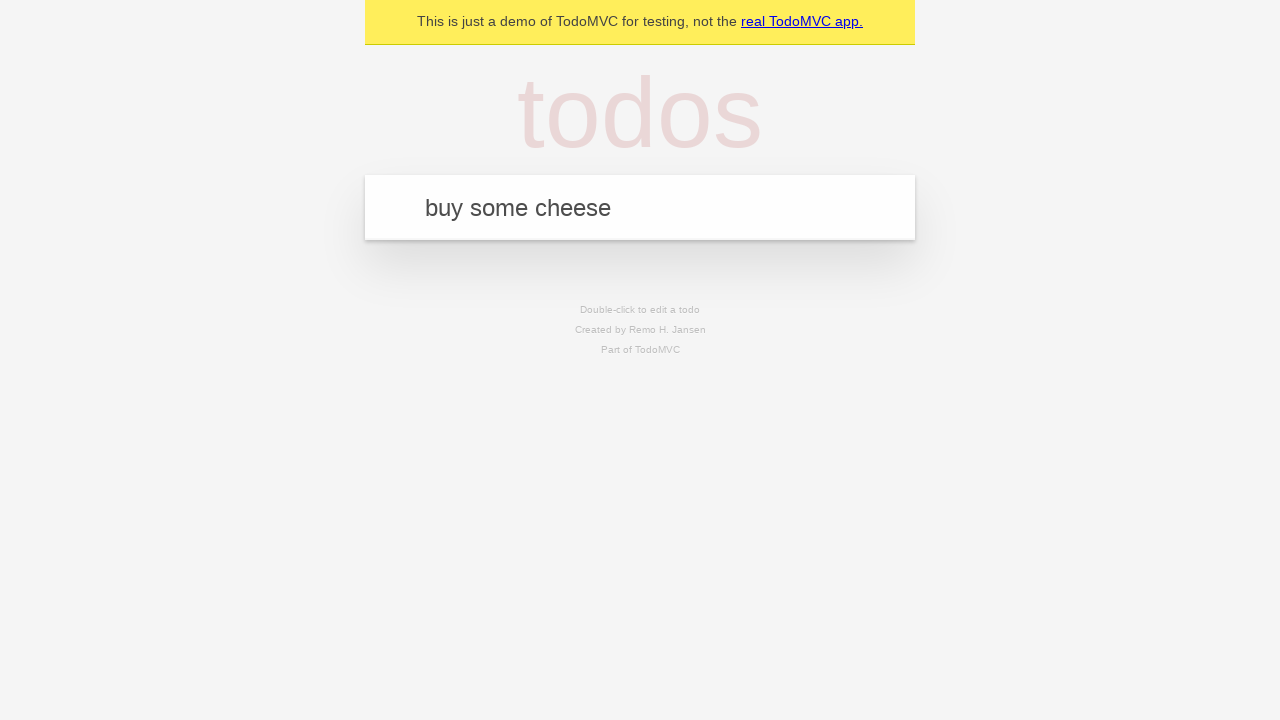

Pressed Enter to add first todo item on internal:attr=[placeholder="What needs to be done?"i]
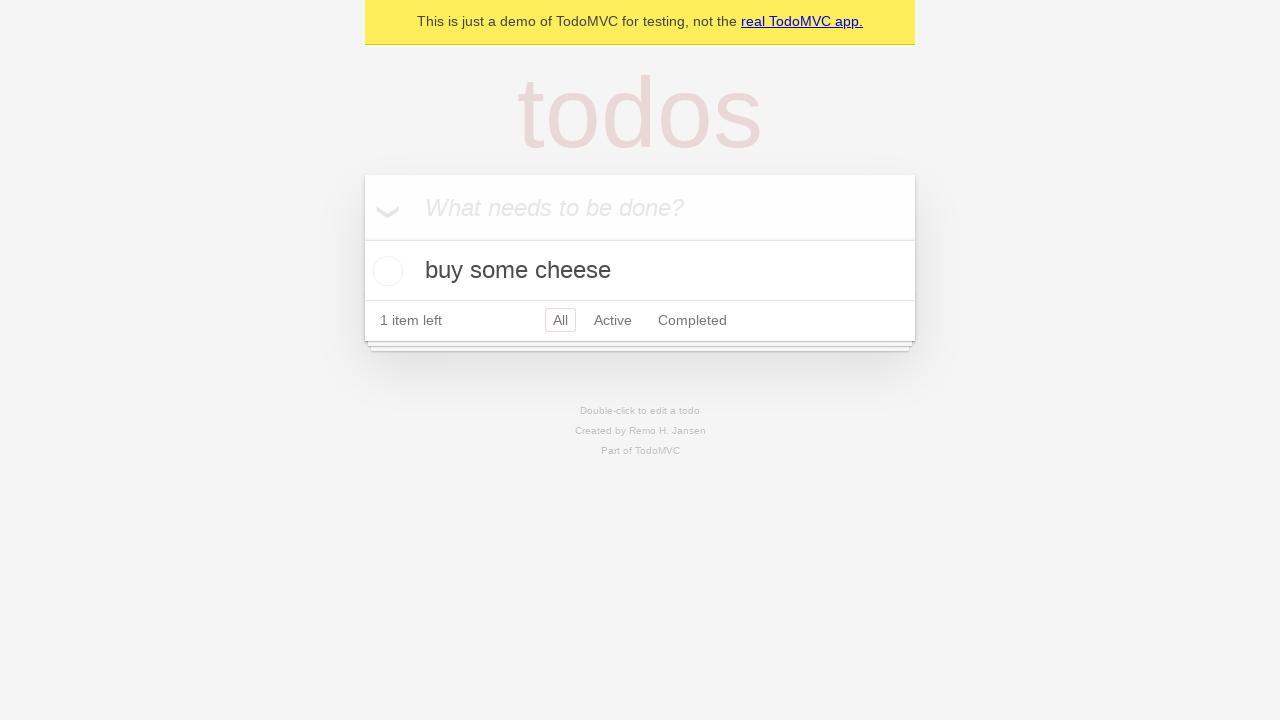

Filled input field with second todo 'feed the cat' on internal:attr=[placeholder="What needs to be done?"i]
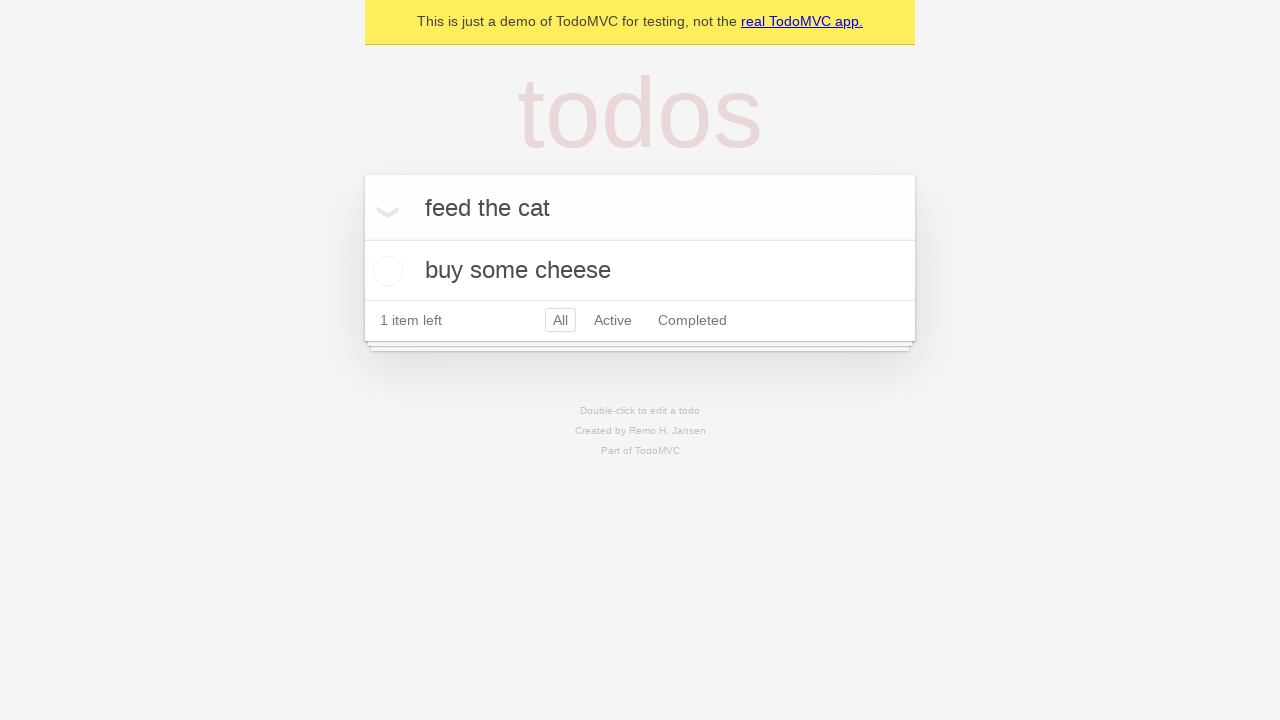

Pressed Enter to add second todo item on internal:attr=[placeholder="What needs to be done?"i]
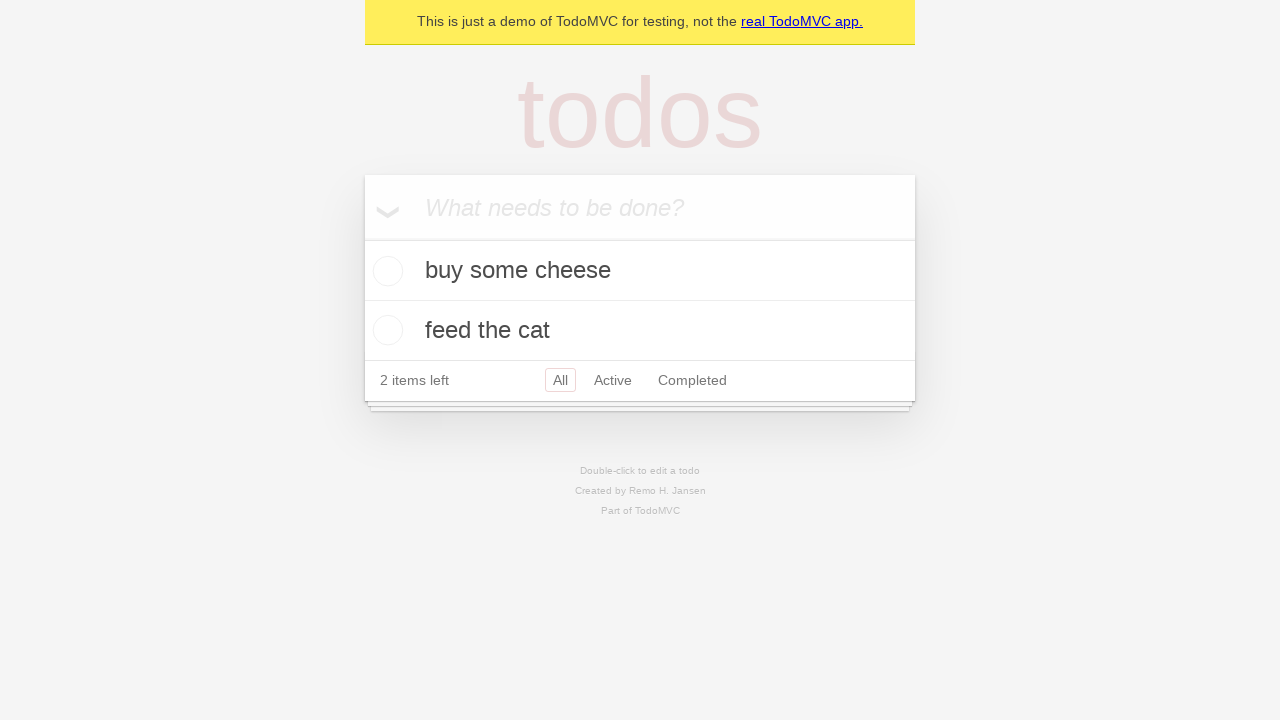

Filled input field with third todo 'book a doctors appointment' on internal:attr=[placeholder="What needs to be done?"i]
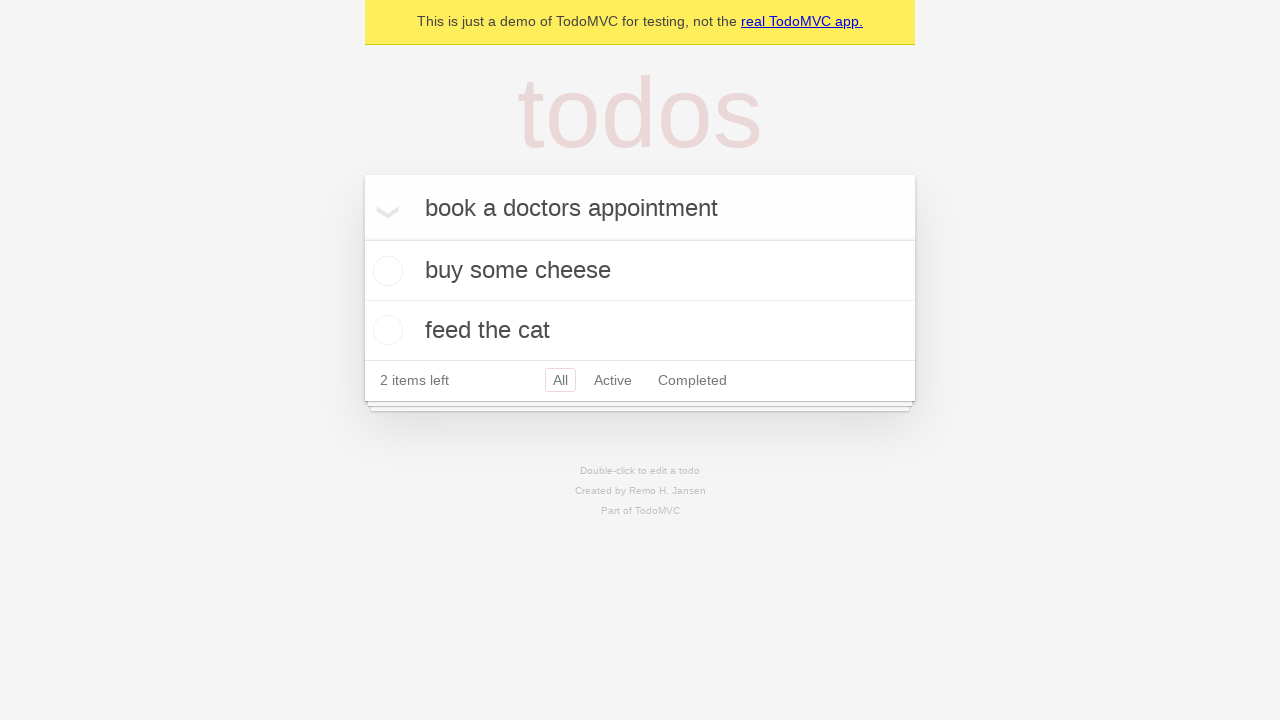

Pressed Enter to add third todo item on internal:attr=[placeholder="What needs to be done?"i]
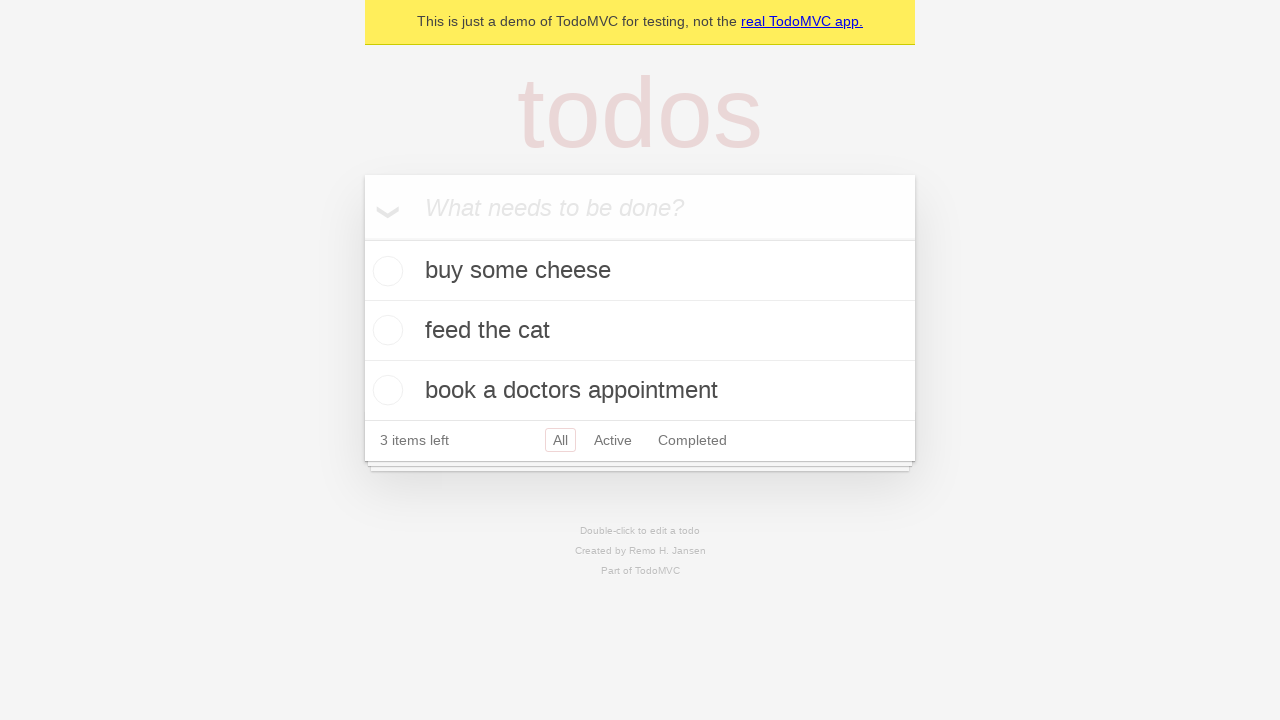

Checked the checkbox for second todo item to mark it as completed at (385, 330) on internal:testid=[data-testid="todo-item"s] >> nth=1 >> internal:role=checkbox
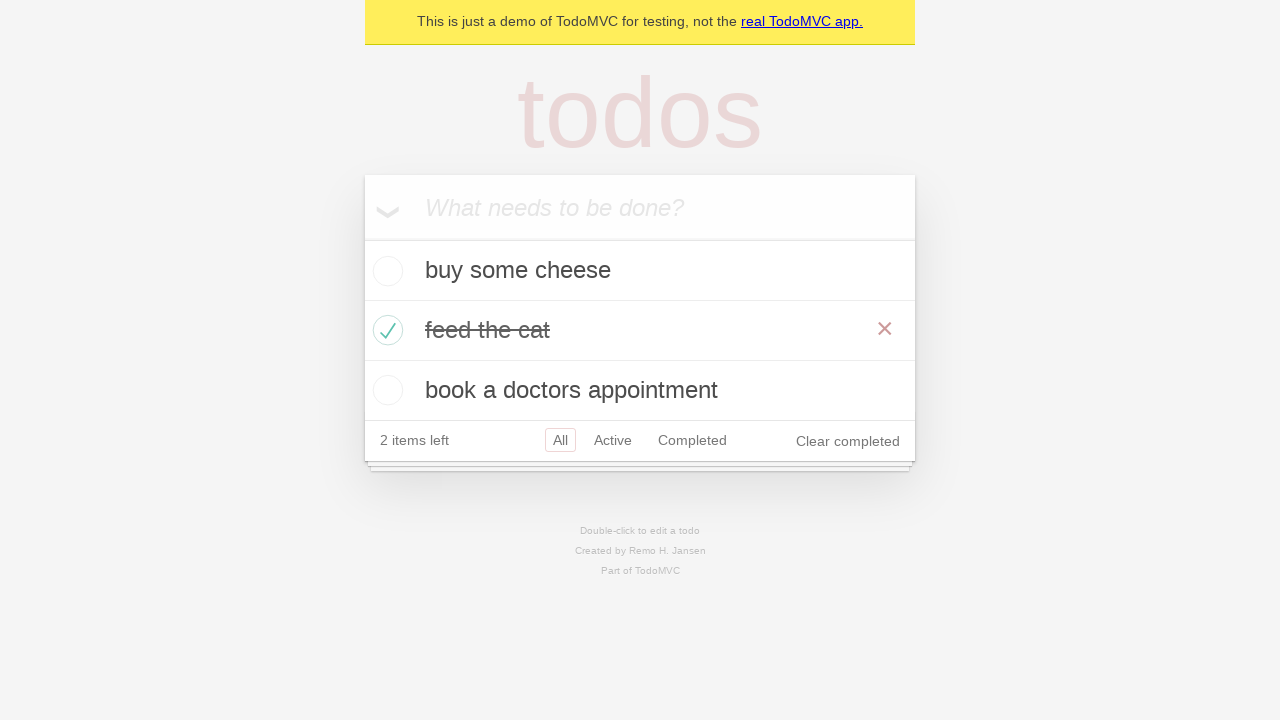

Clicked Active filter to display only active items at (613, 440) on internal:role=link[name="Active"i]
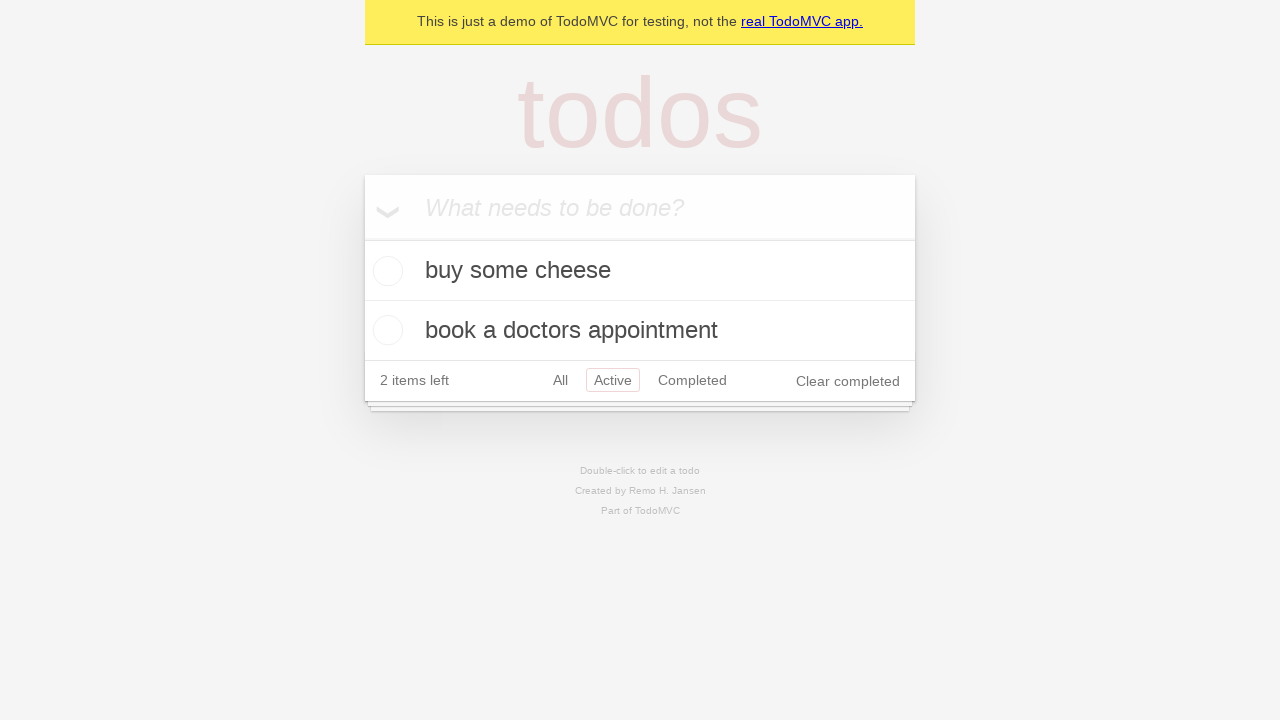

Waited for filtered todo items to load
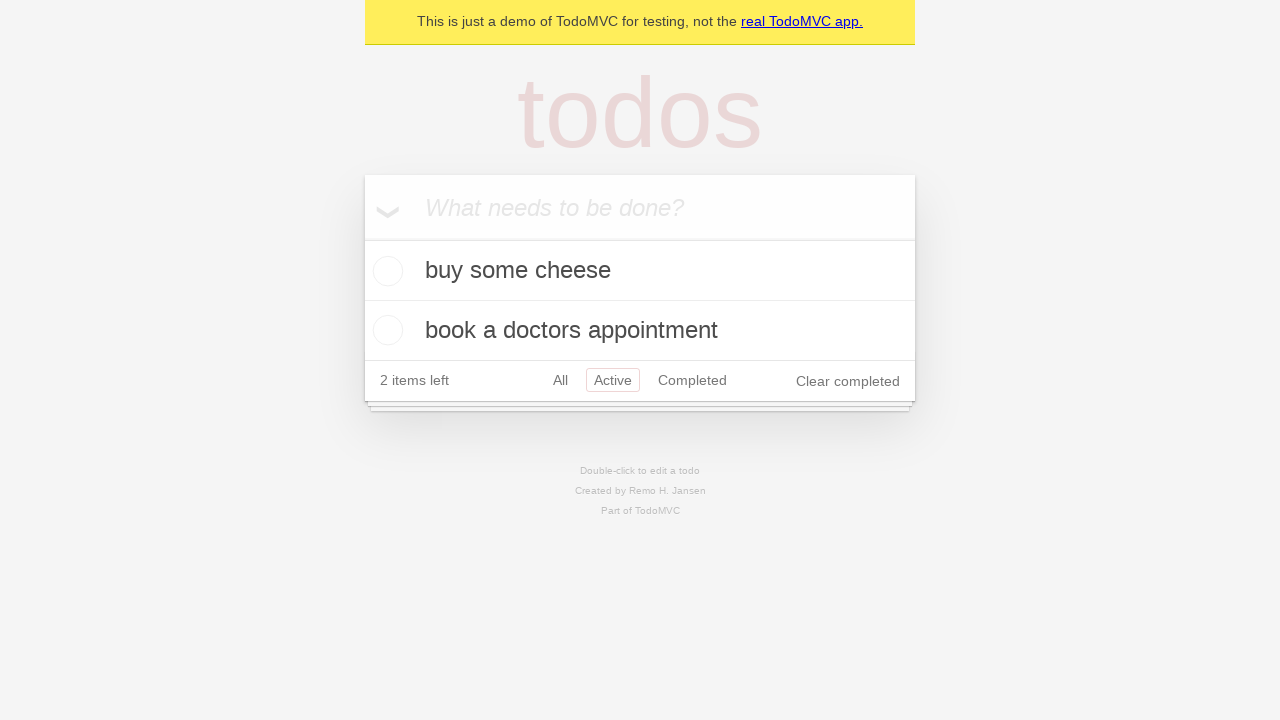

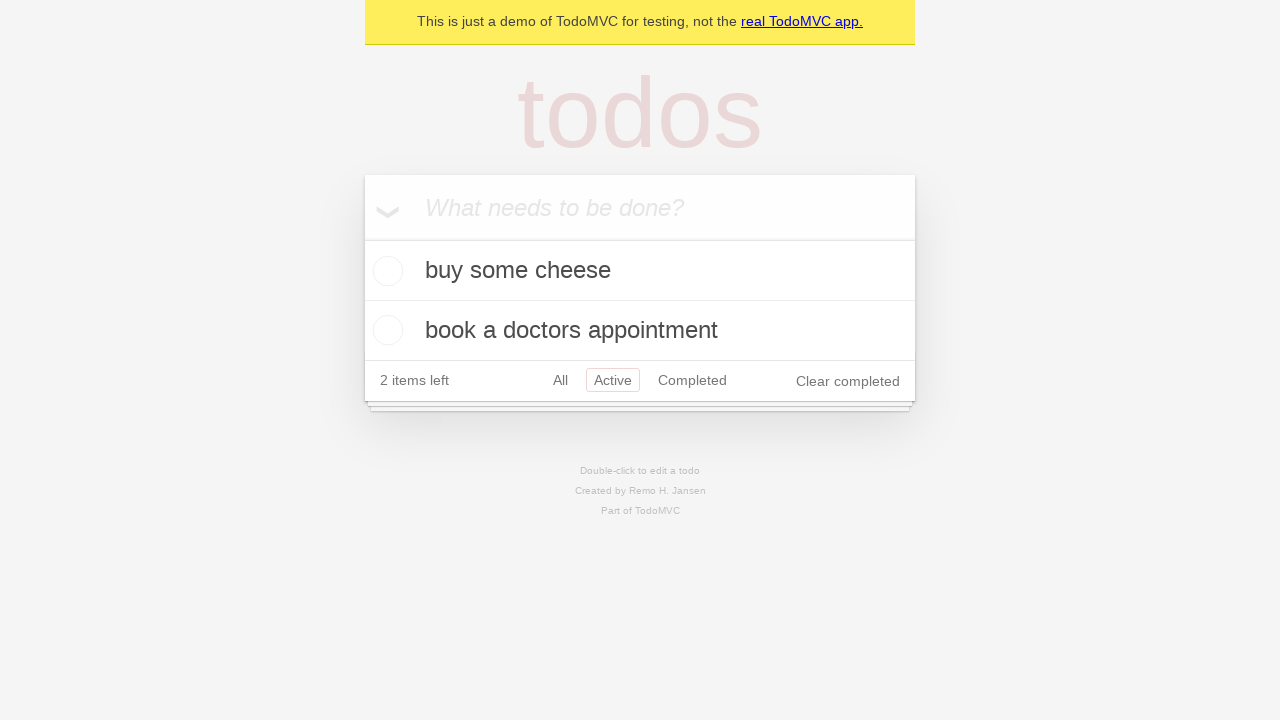